Tests the contact form on wegrapps.com by verifying the page URL and title, then filling out the contact form with name, email, subject, and message fields, and submitting it.

Starting URL: https://wegrapps.com/

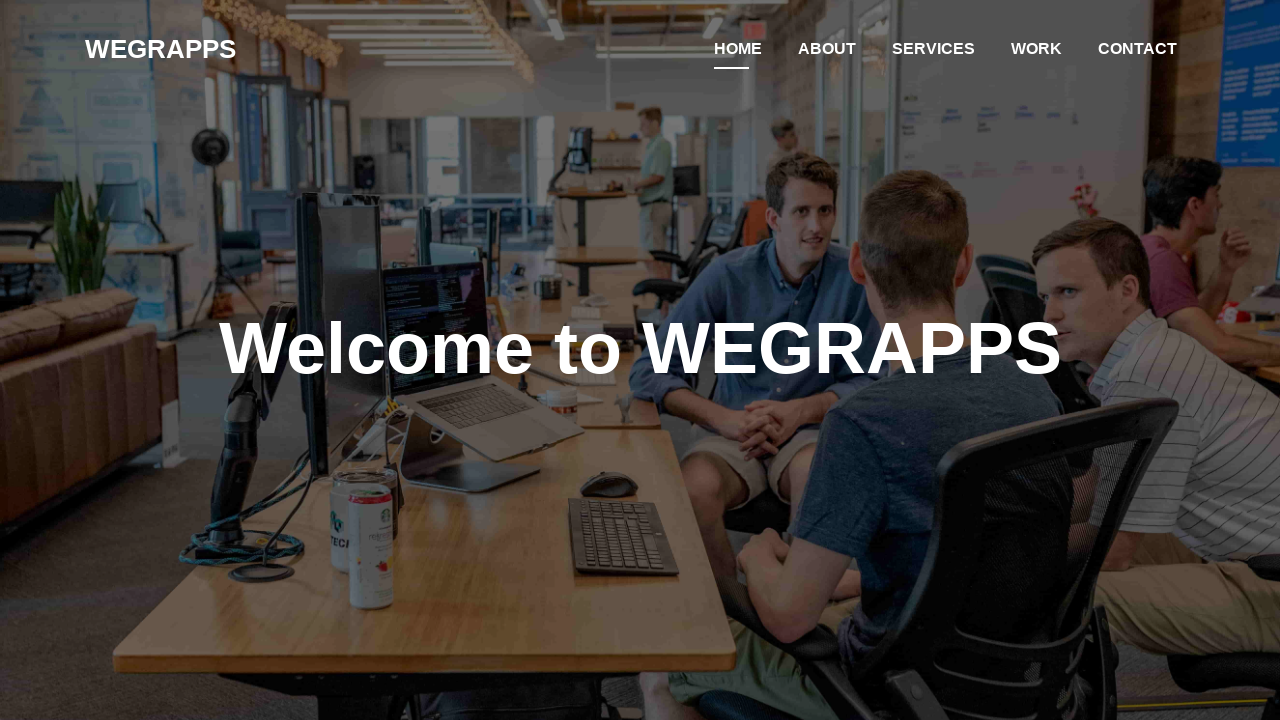

Verified page URL is https://wegrapps.com/
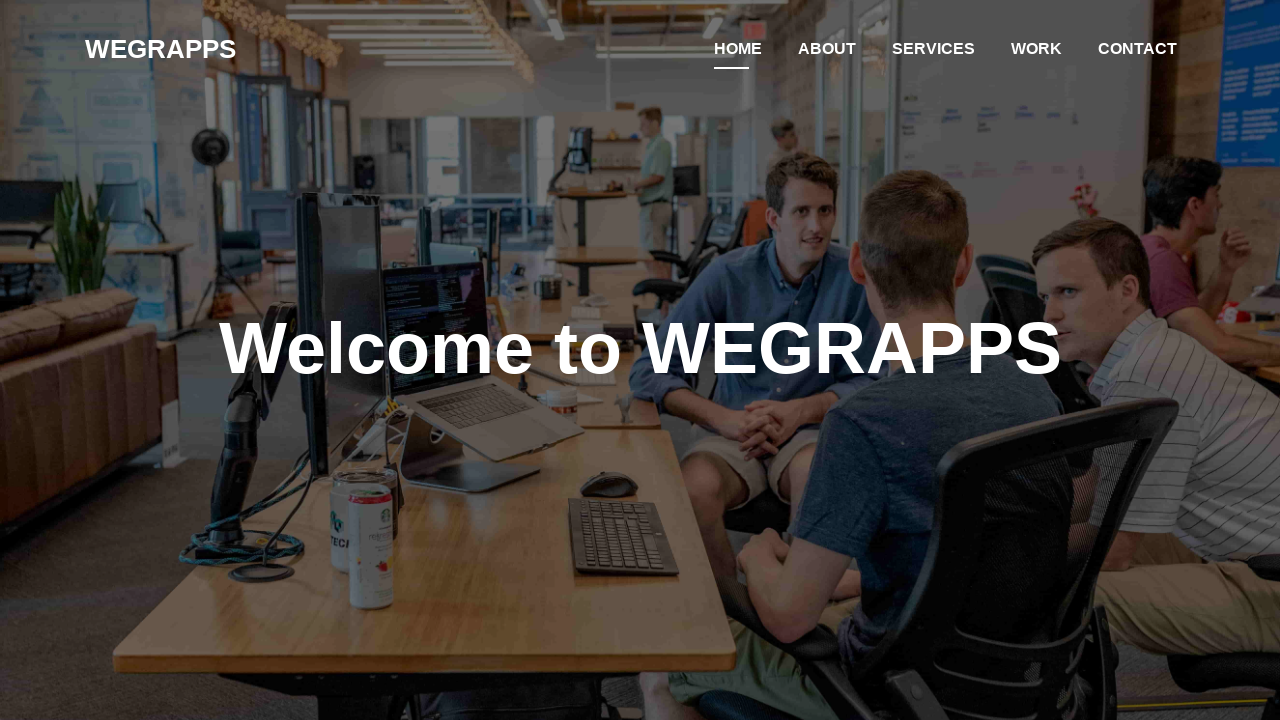

Verified page title is WEGRAPPS
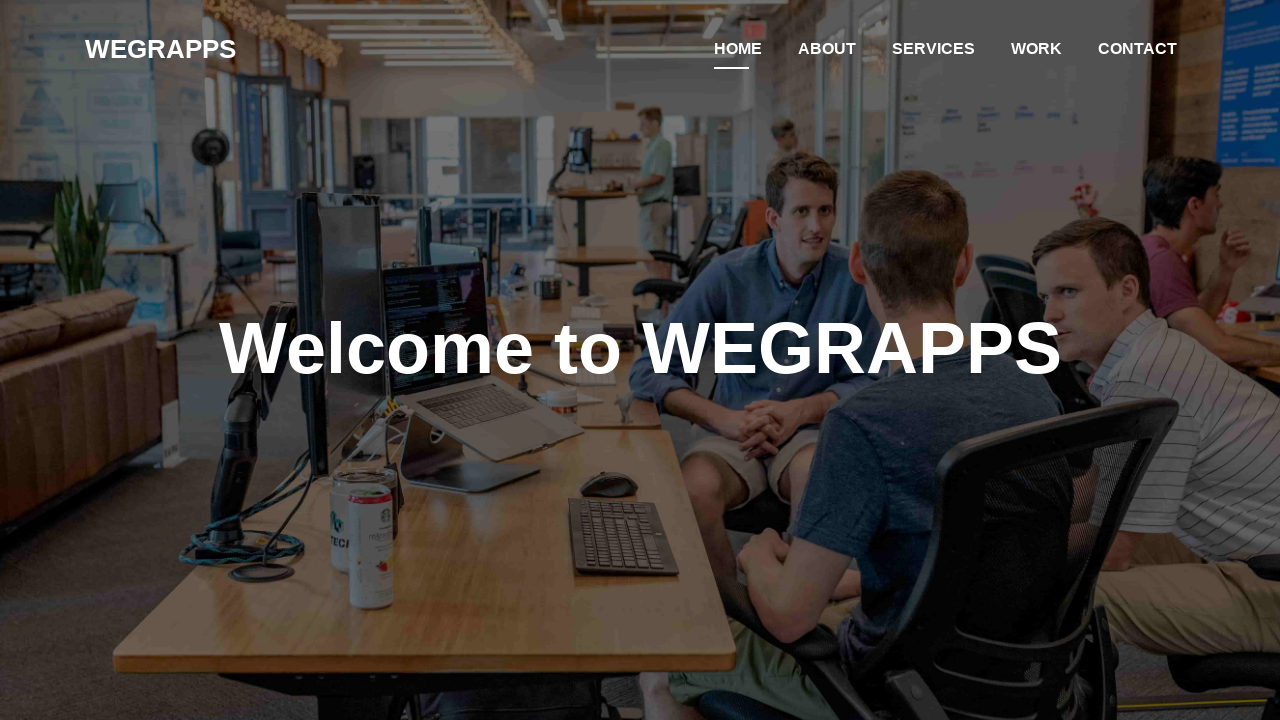

Scrolled to contact section
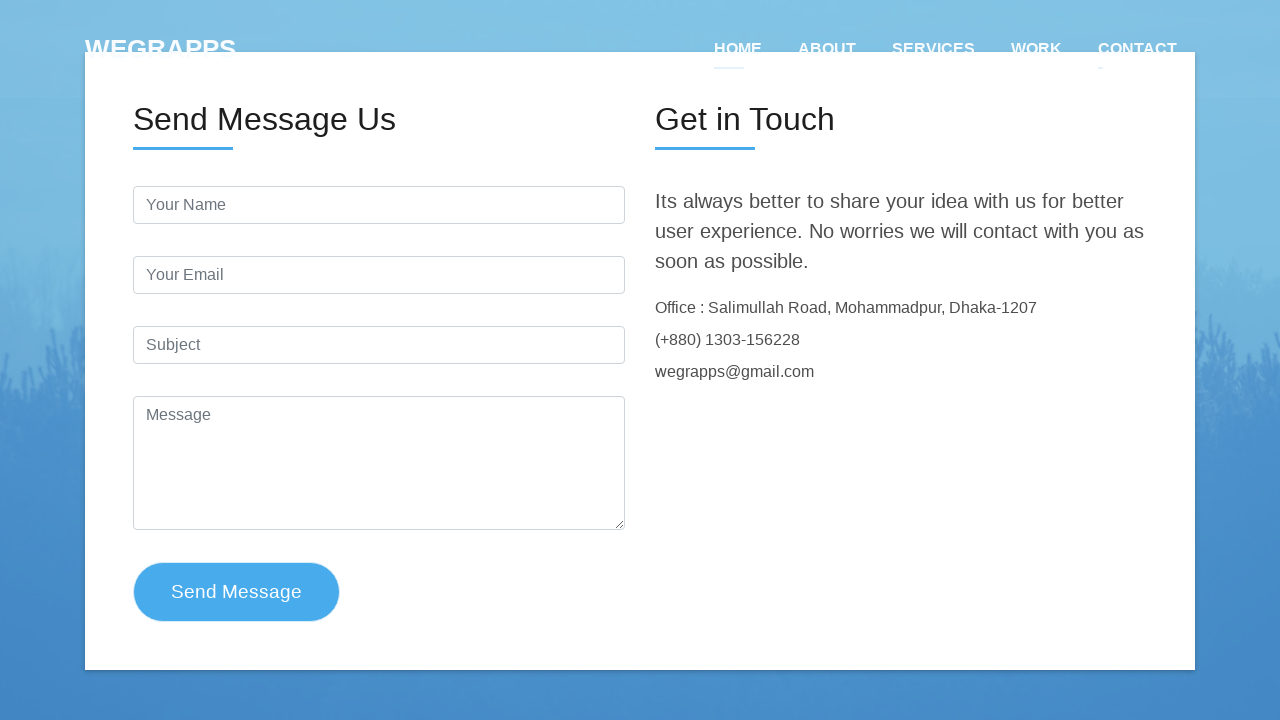

Filled name field with 'Tamim Rahman Riyad' on #name
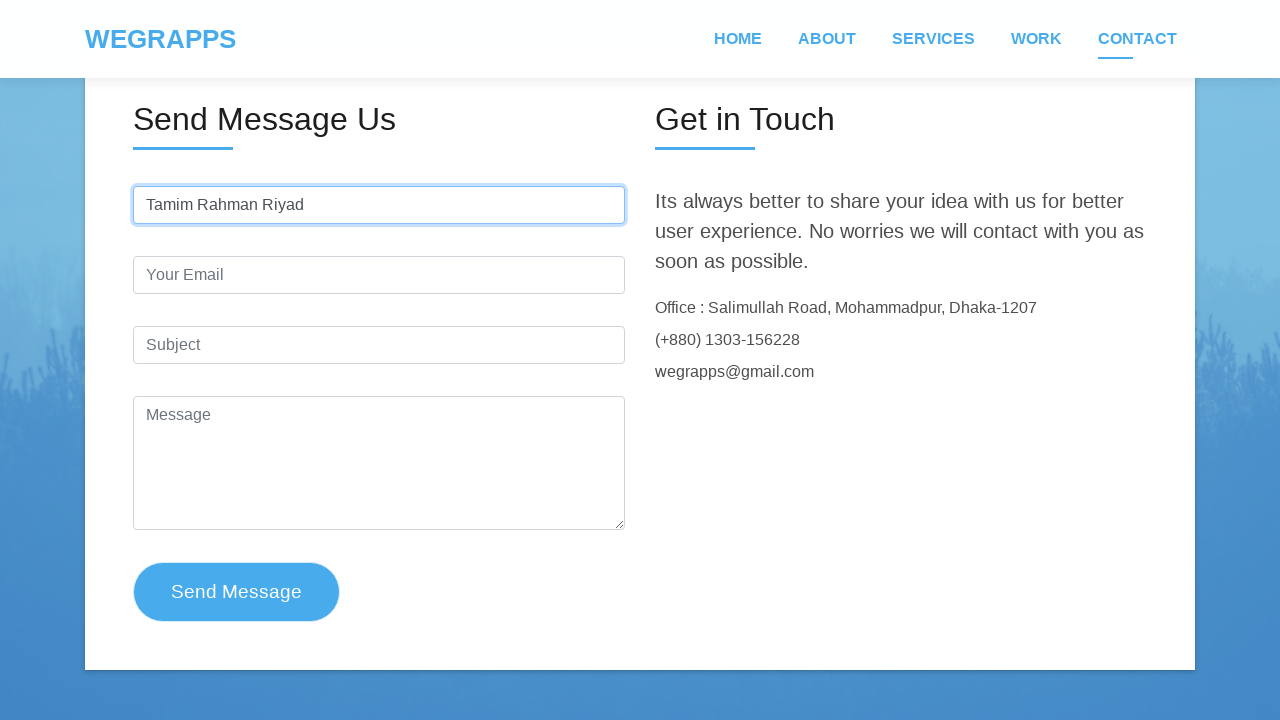

Filled email field with 'testemail2024@gmail.com' on #email
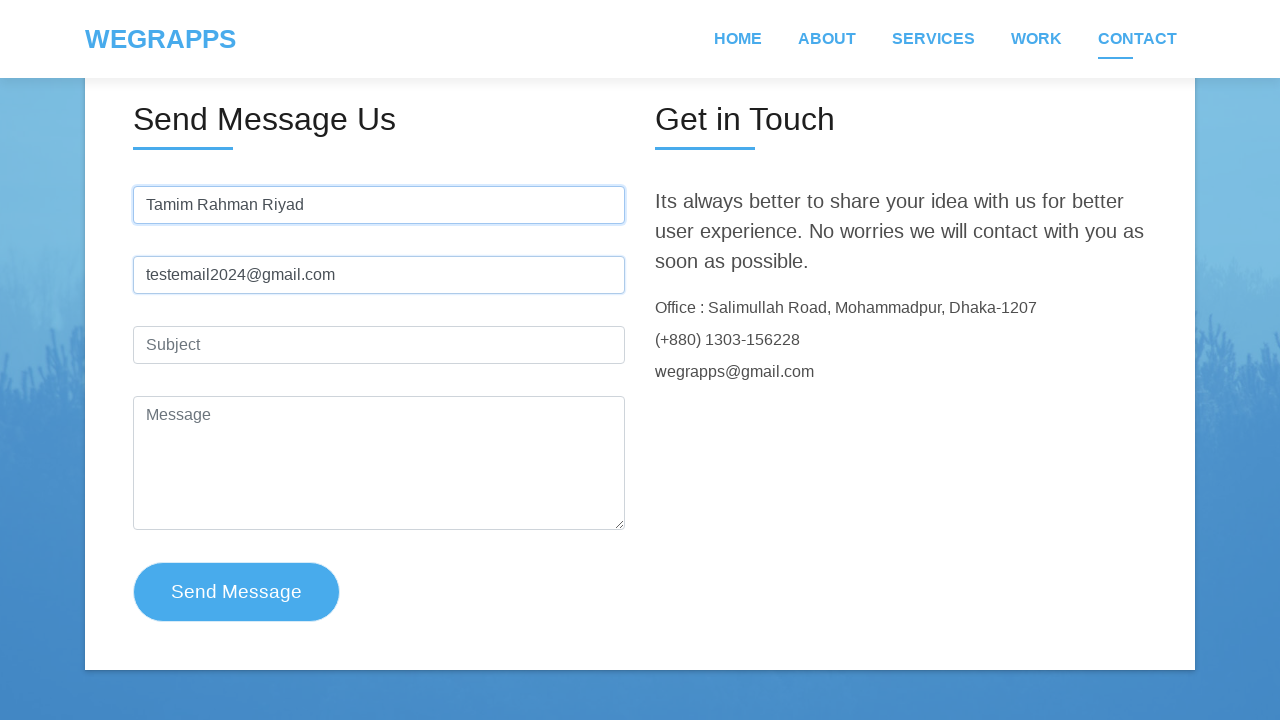

Filled subject field with 'POS Software' on #subject
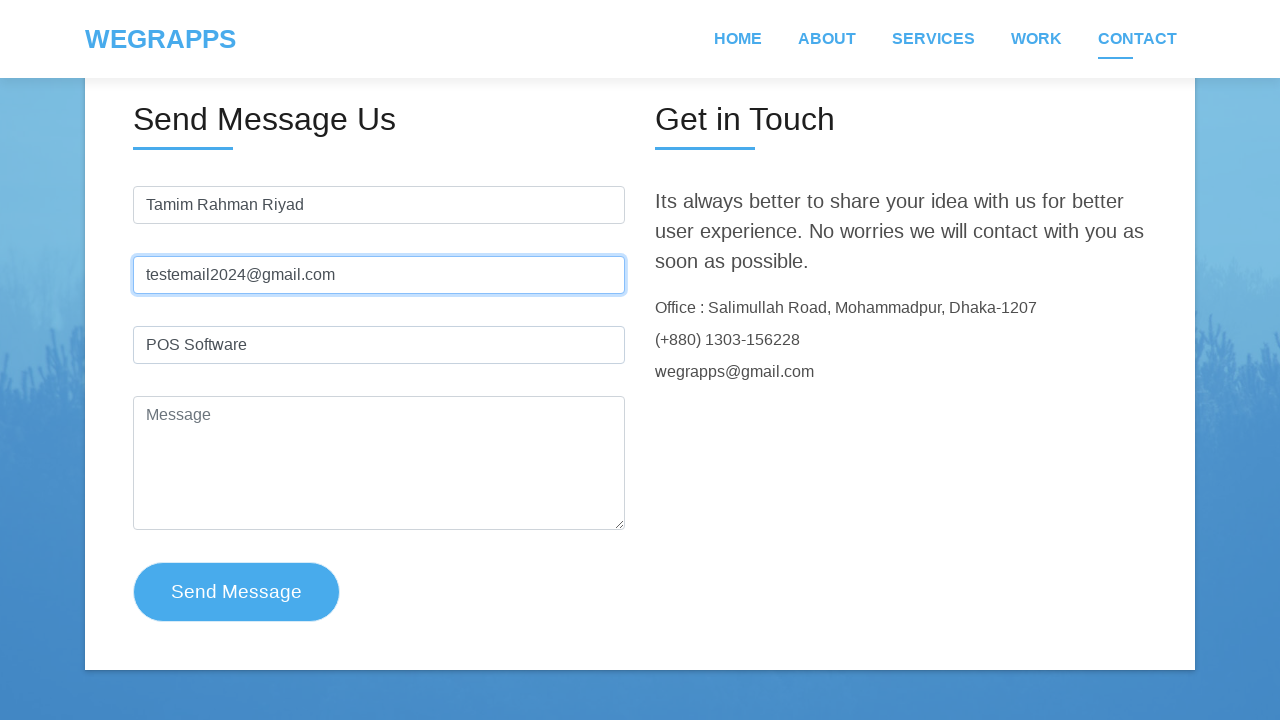

Filled message field with POS Software requirements on textarea[data-msg='Please write something for us']
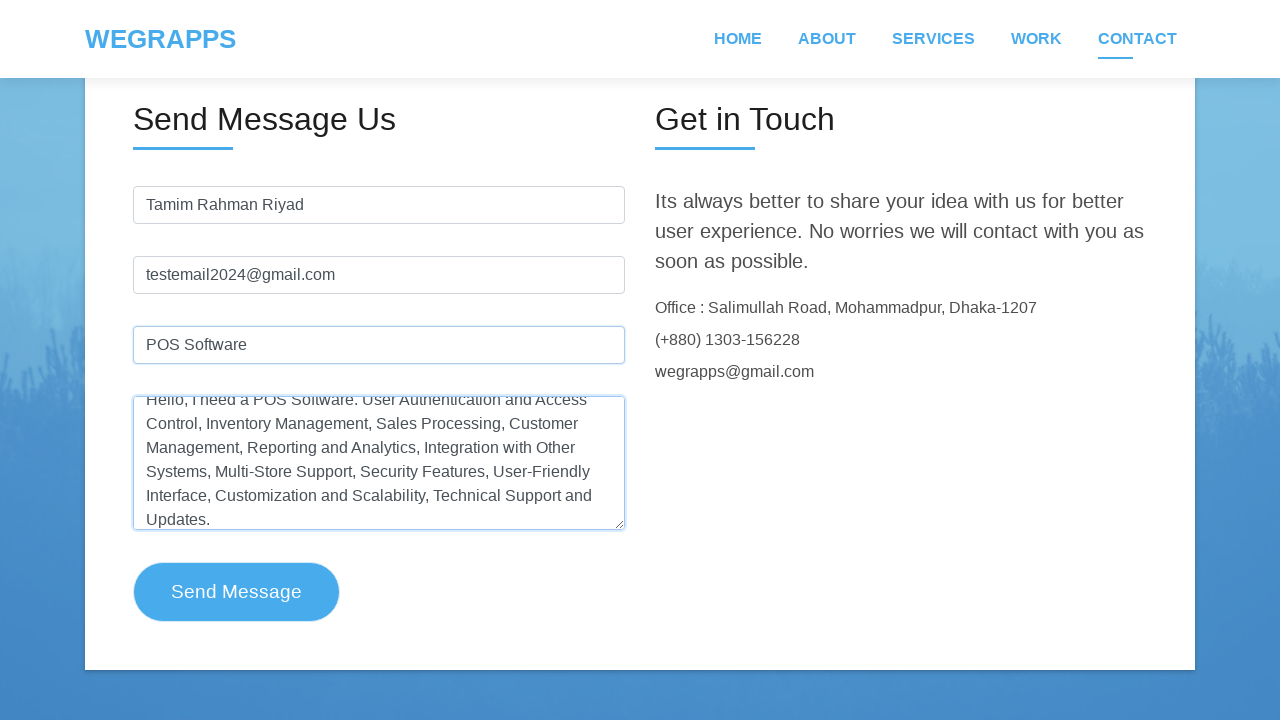

Clicked submit button to send contact form at (236, 592) on button.button.button-a.button-big.button-rouded
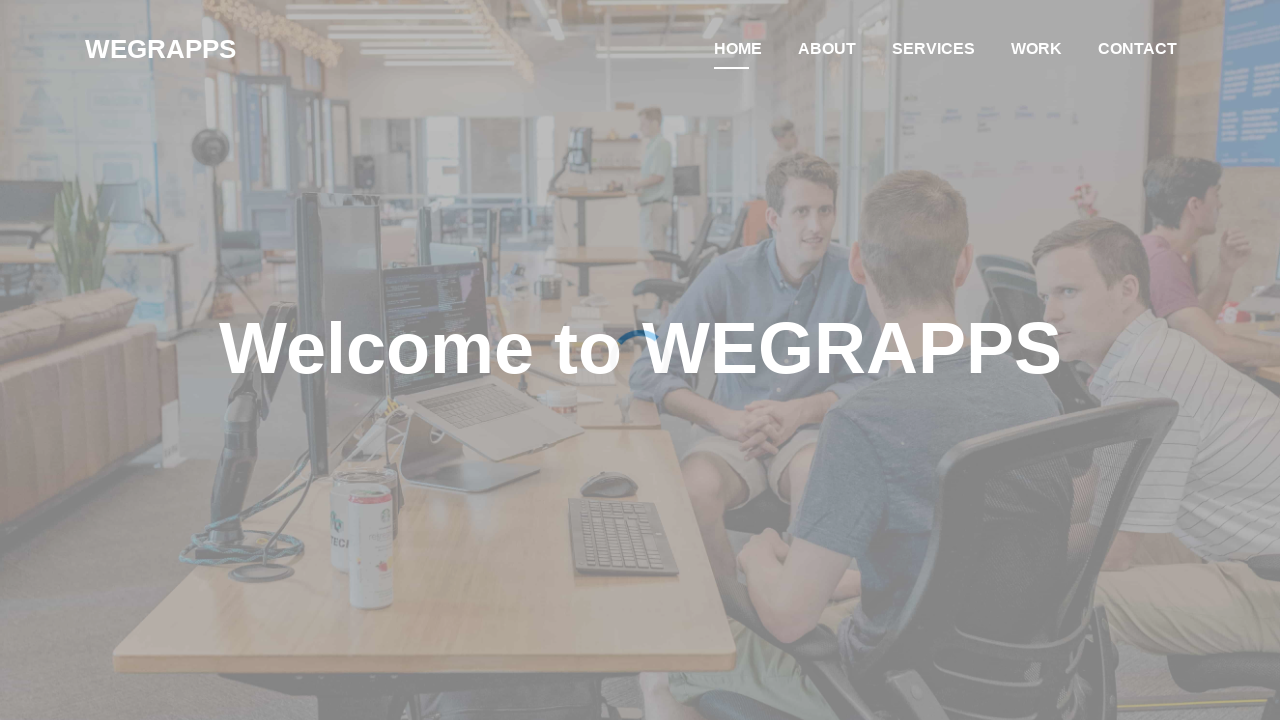

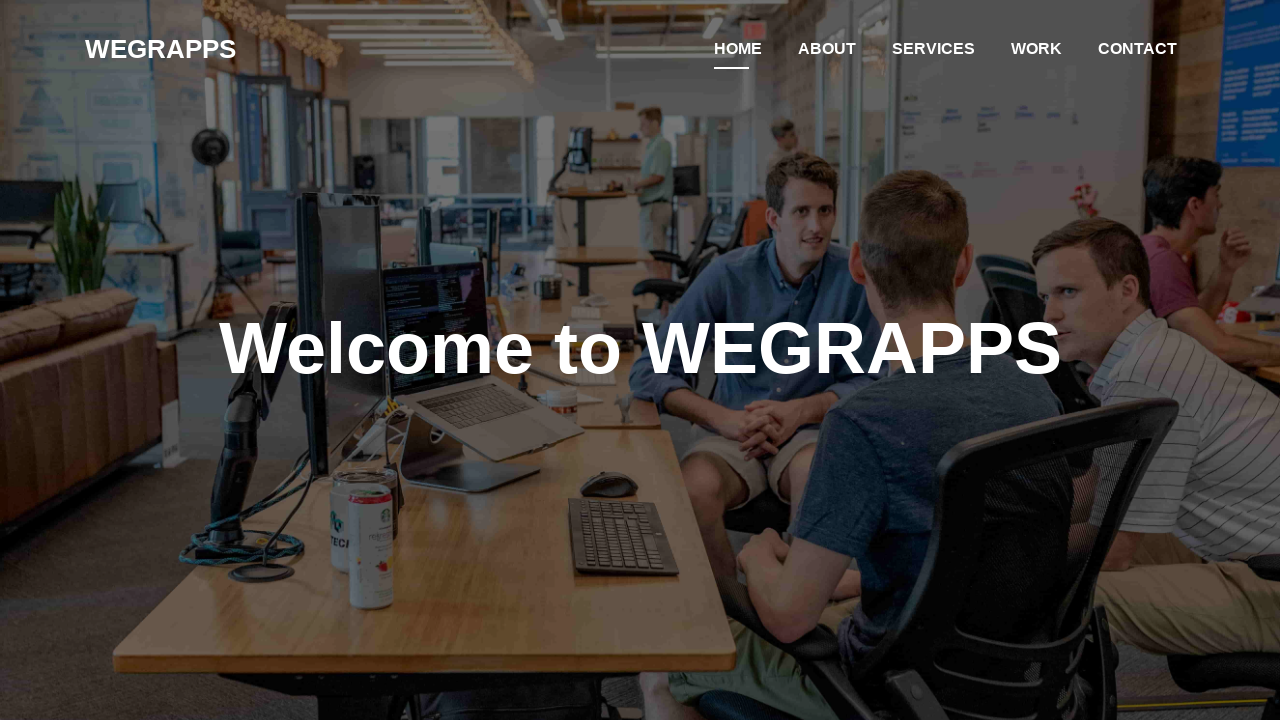